Tests dynamic controls functionality by toggling a checkbox's visibility - clicking a button to make the checkbox disappear, waiting for it to reappear, and then clicking the checkbox

Starting URL: https://v1.training-support.net/selenium/dynamic-controls

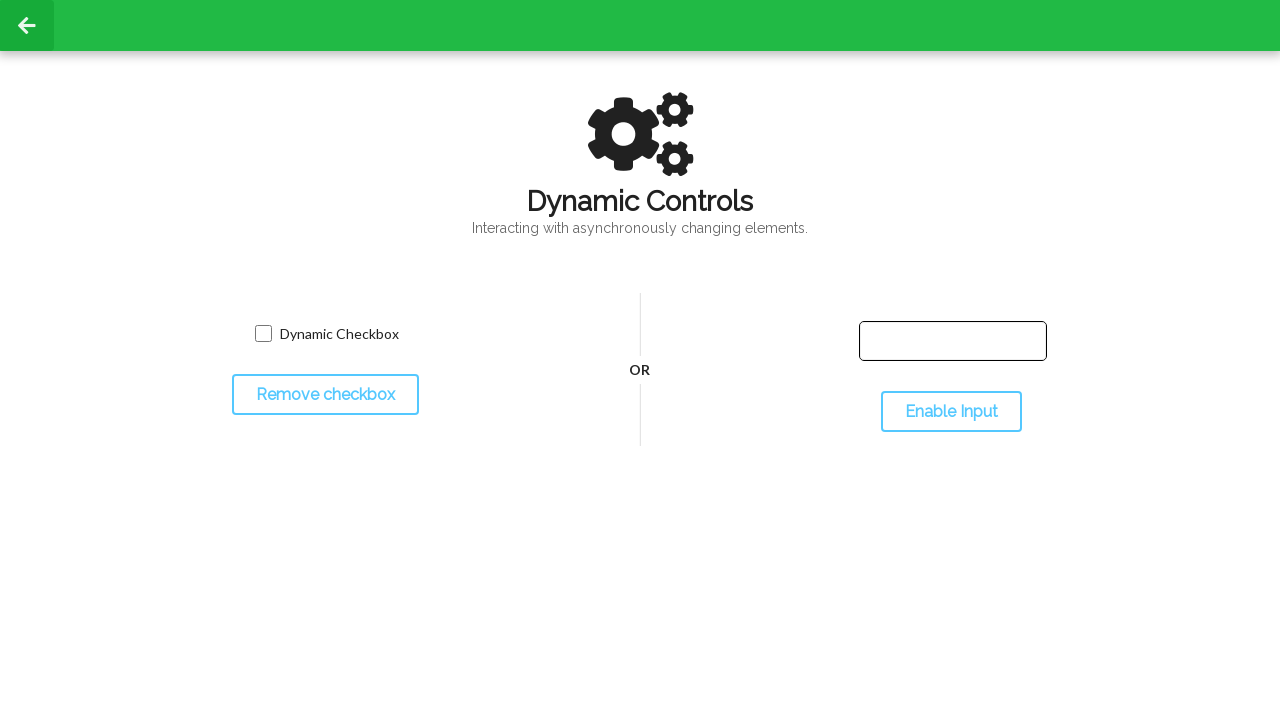

Clicked toggle button to hide checkbox at (325, 395) on #toggleCheckbox
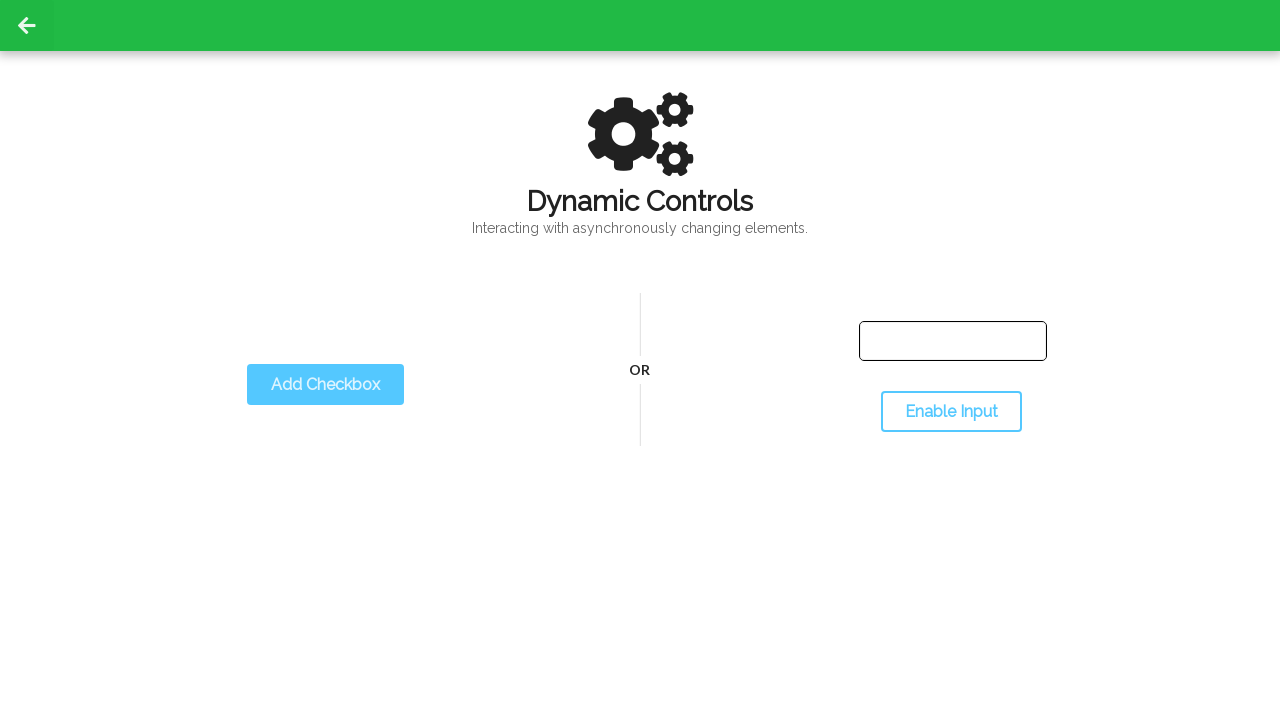

Checkbox disappeared as expected
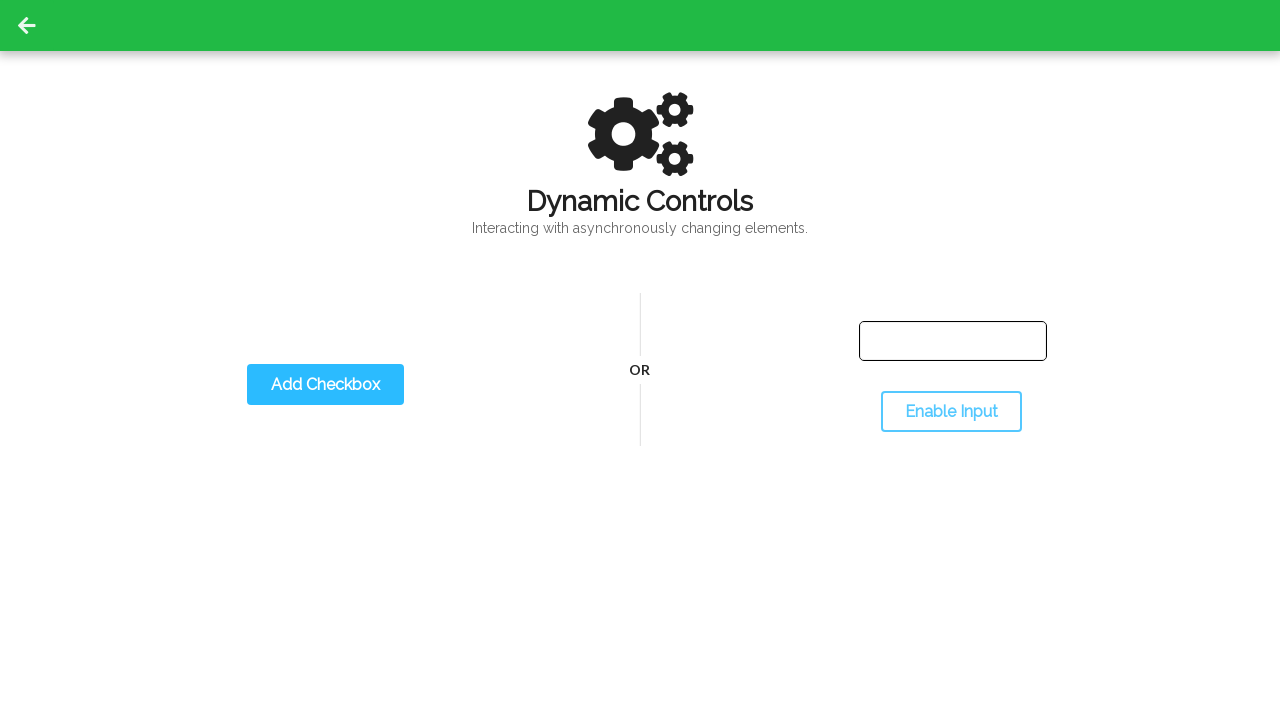

Clicked toggle button to show checkbox again at (325, 385) on #toggleCheckbox
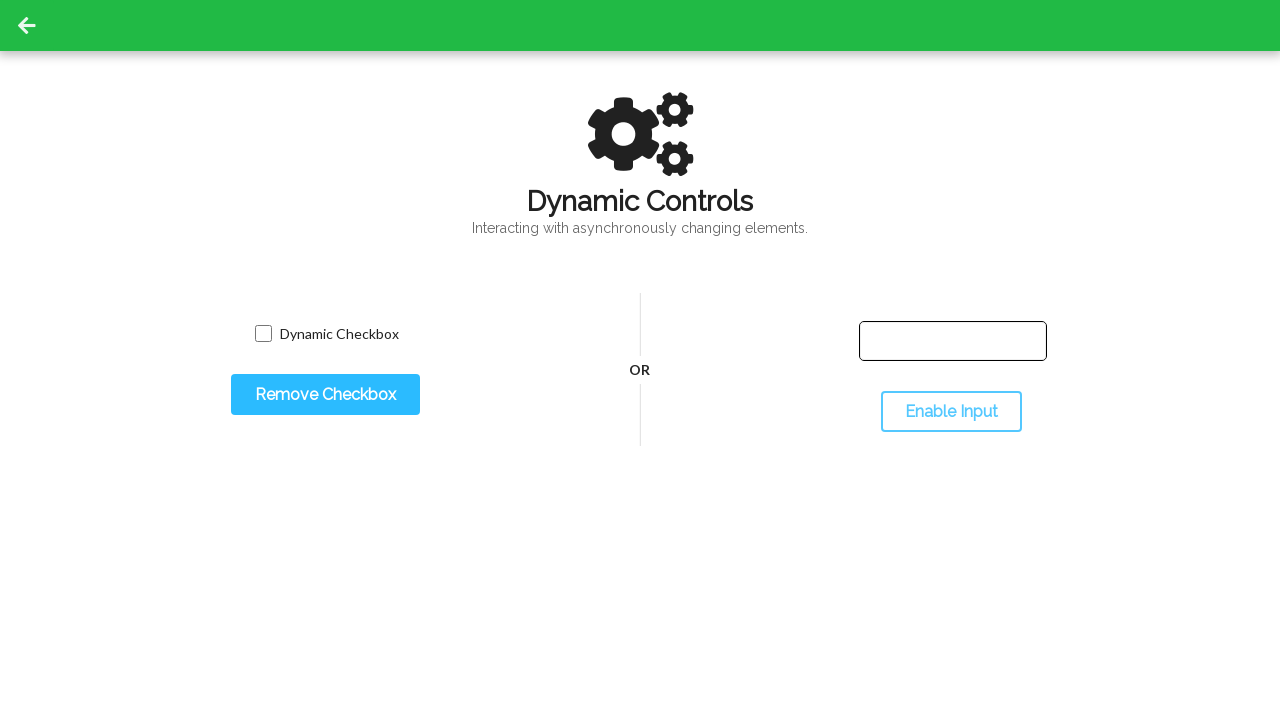

Checkbox reappeared successfully
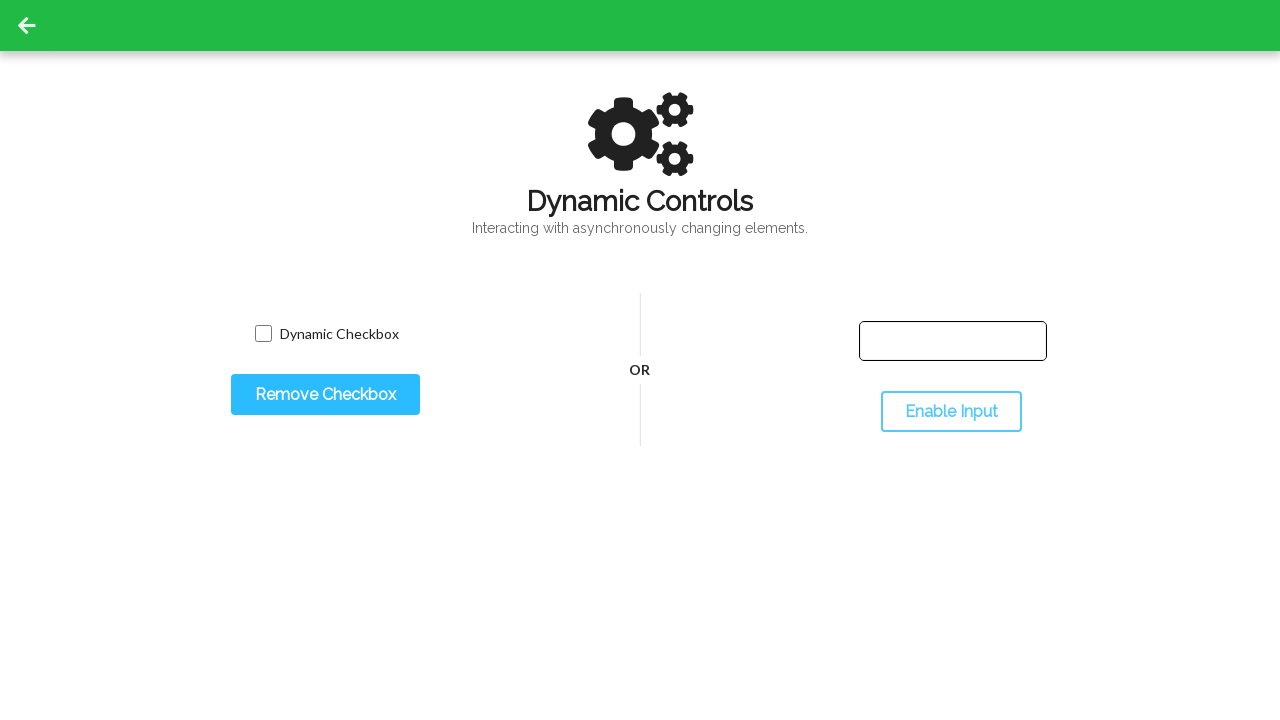

Clicked the dynamic checkbox at (263, 334) on input.willDisappear
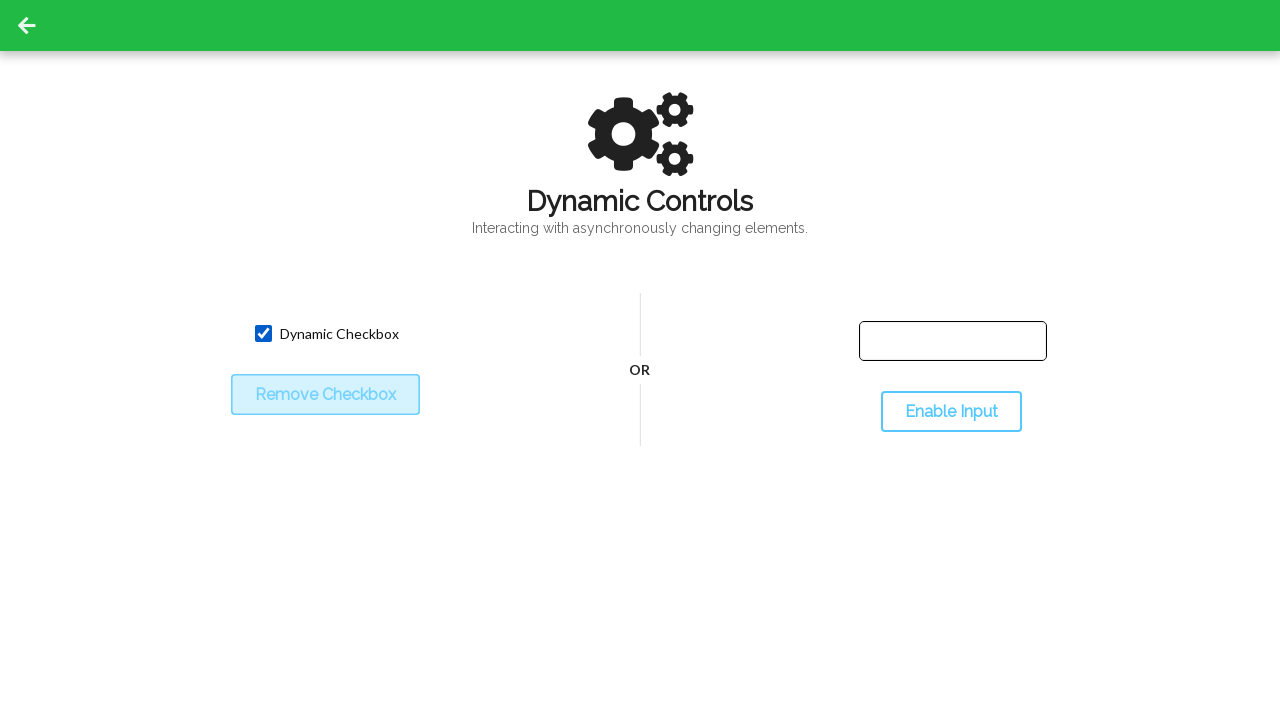

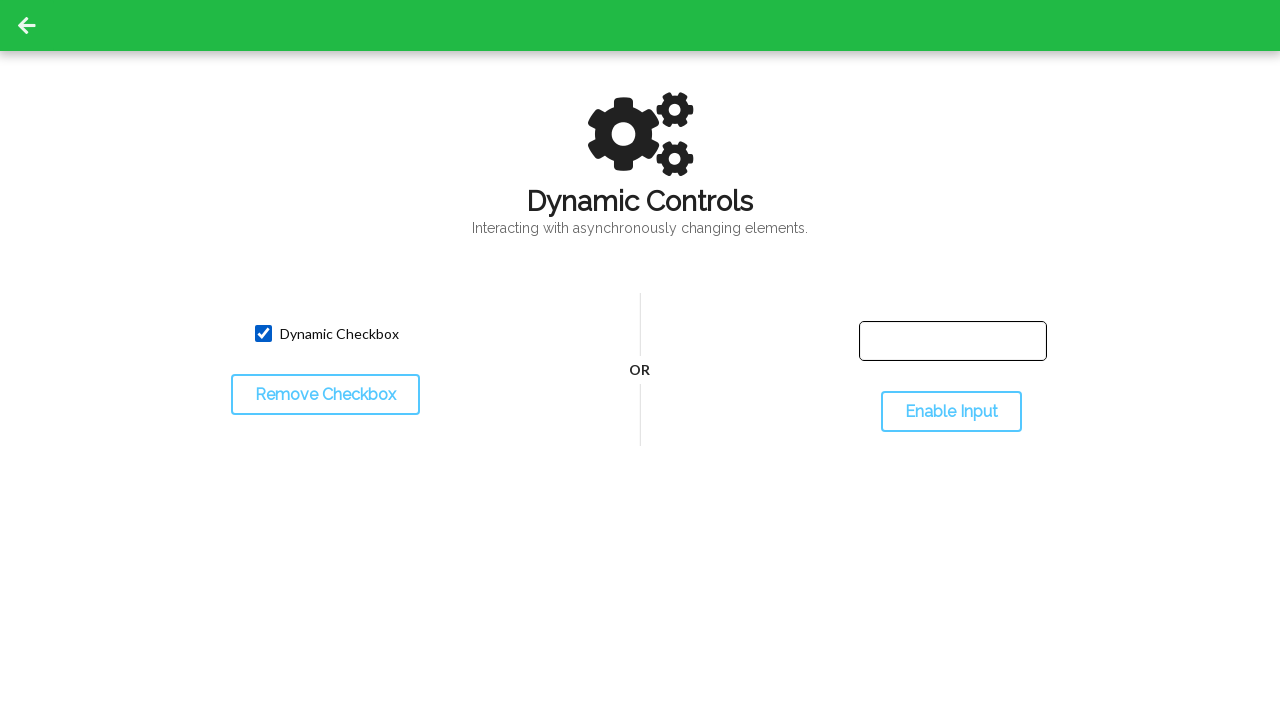